Tests dynamic button interaction by clicking a sequence of buttons that appear one after another, waiting for each to become clickable before proceeding

Starting URL: https://testpages.herokuapp.com/styled/dynamic-buttons-simple.html

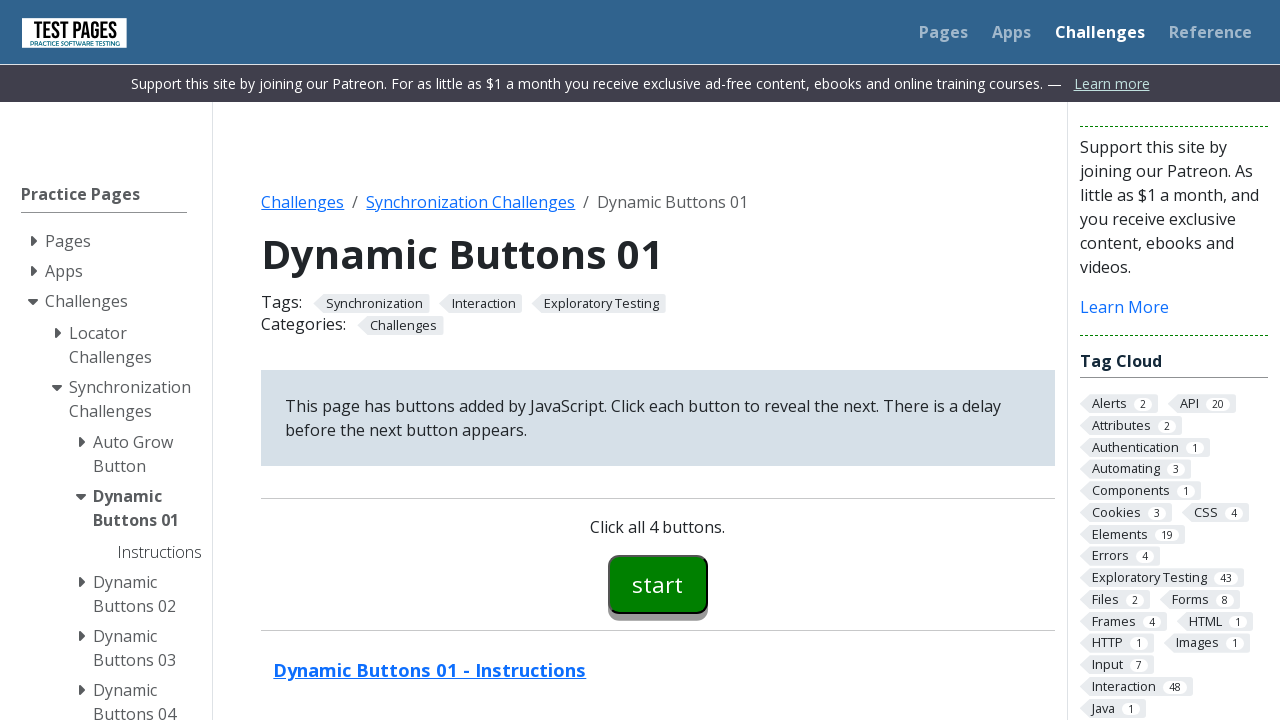

Clicked the first dynamic button at (658, 584) on #button00
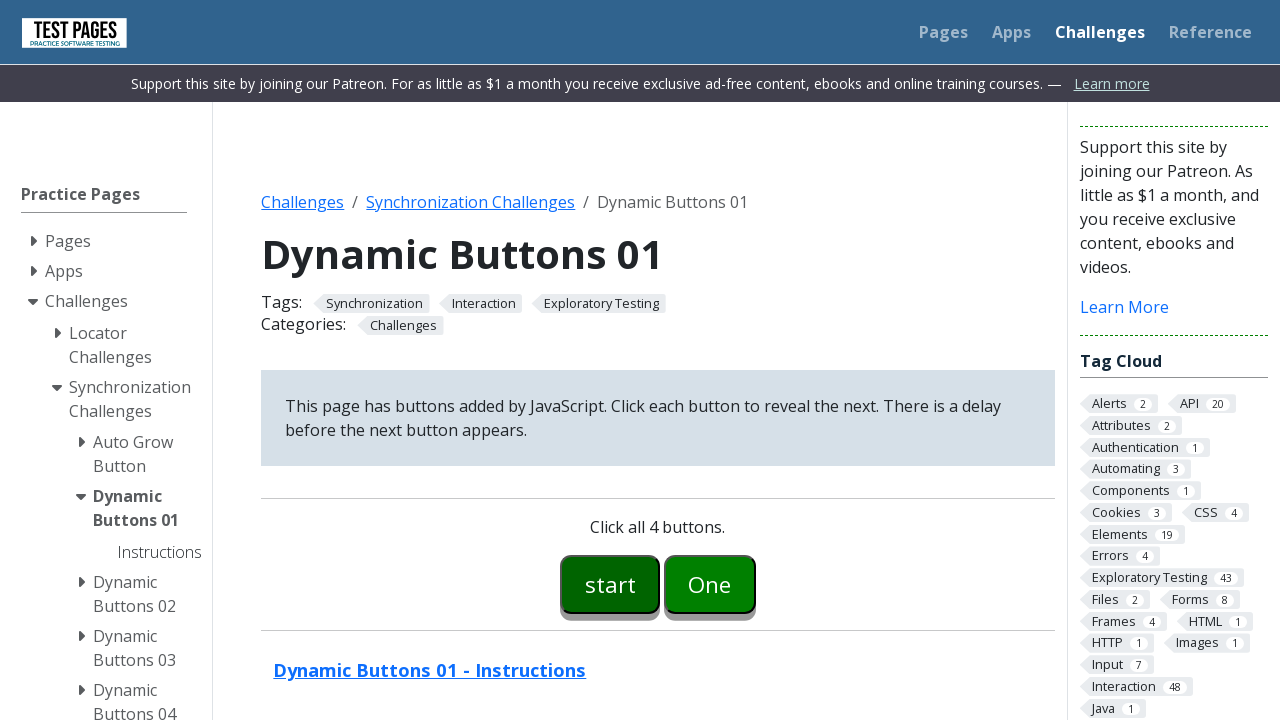

Second button became visible
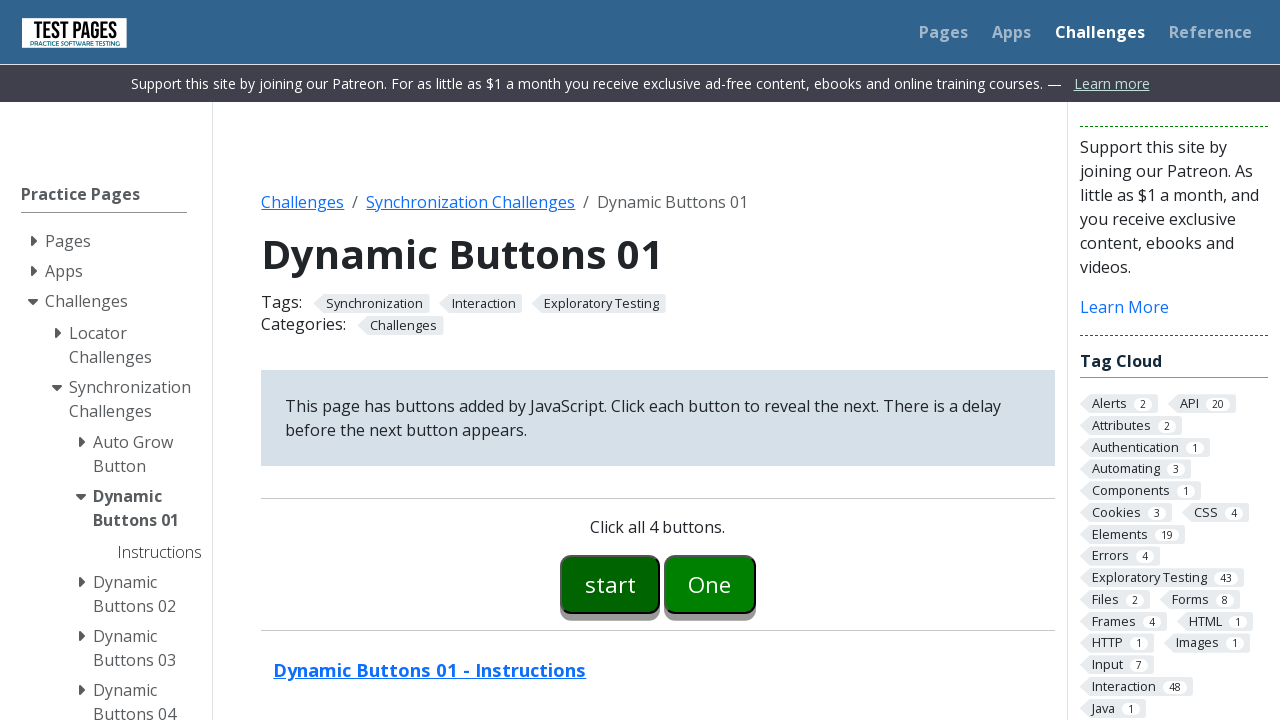

Clicked the second dynamic button at (710, 584) on #button01
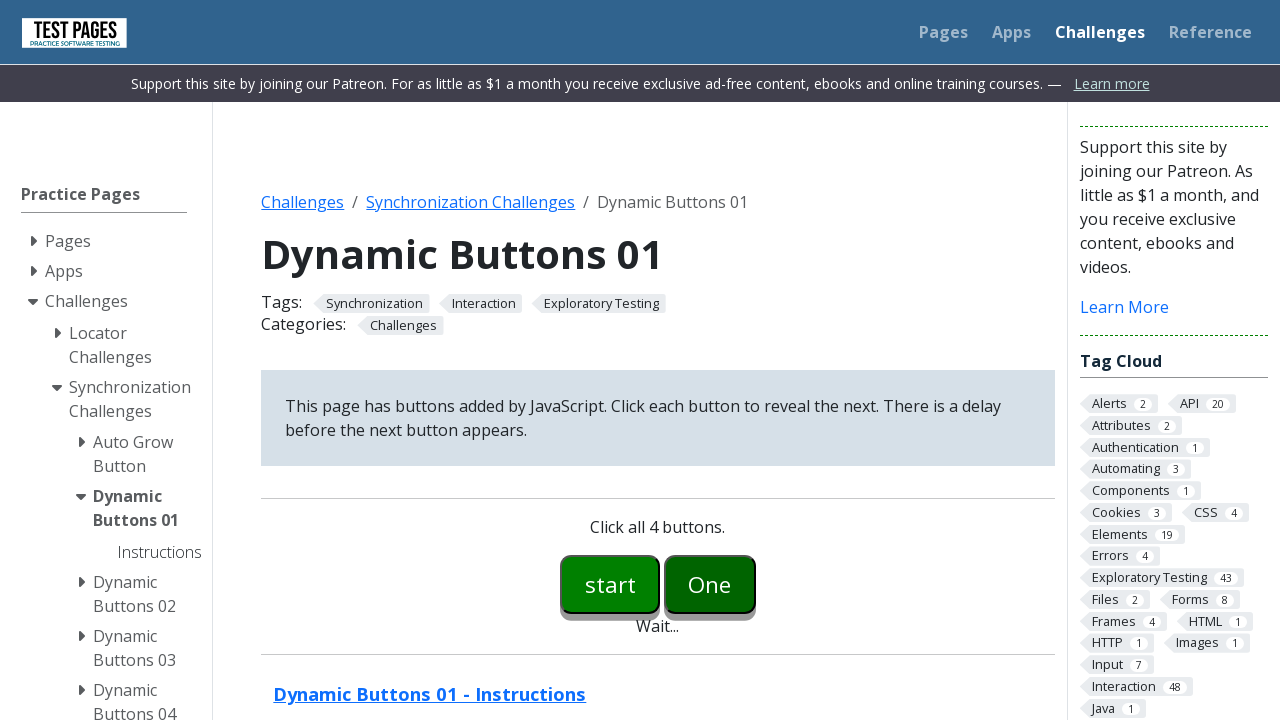

Third button became visible
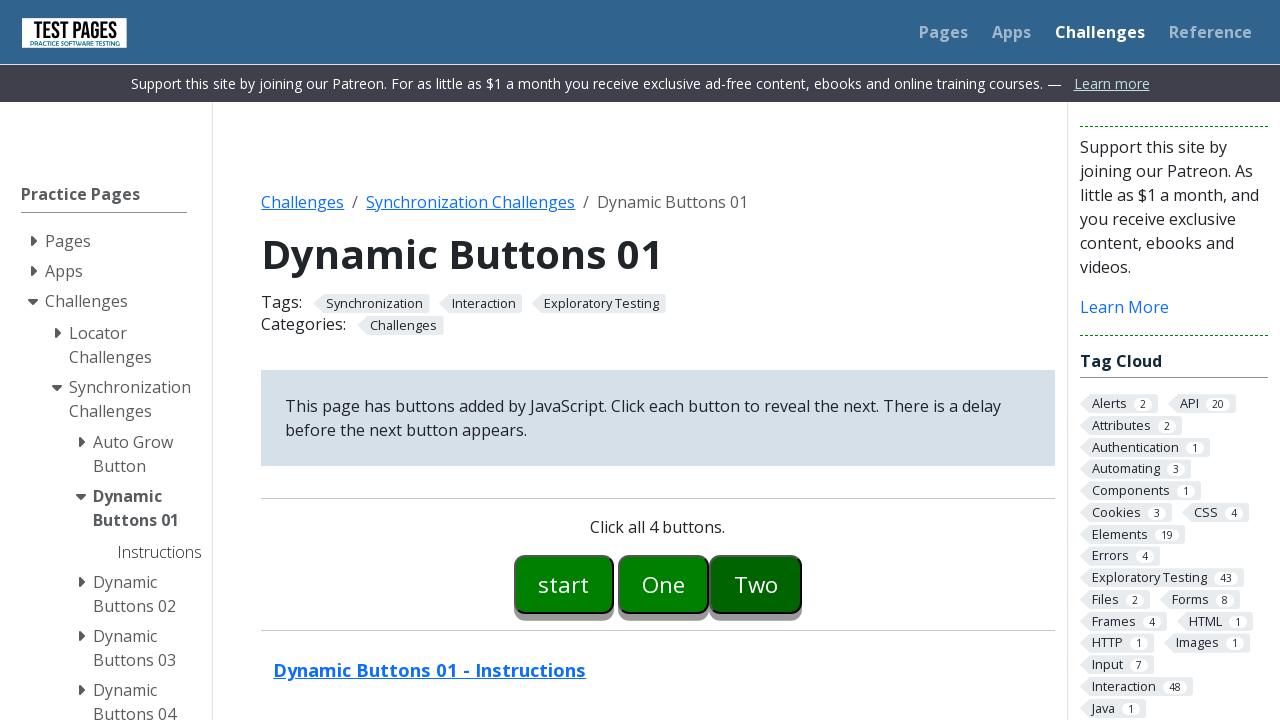

Clicked the third dynamic button at (756, 584) on #button02
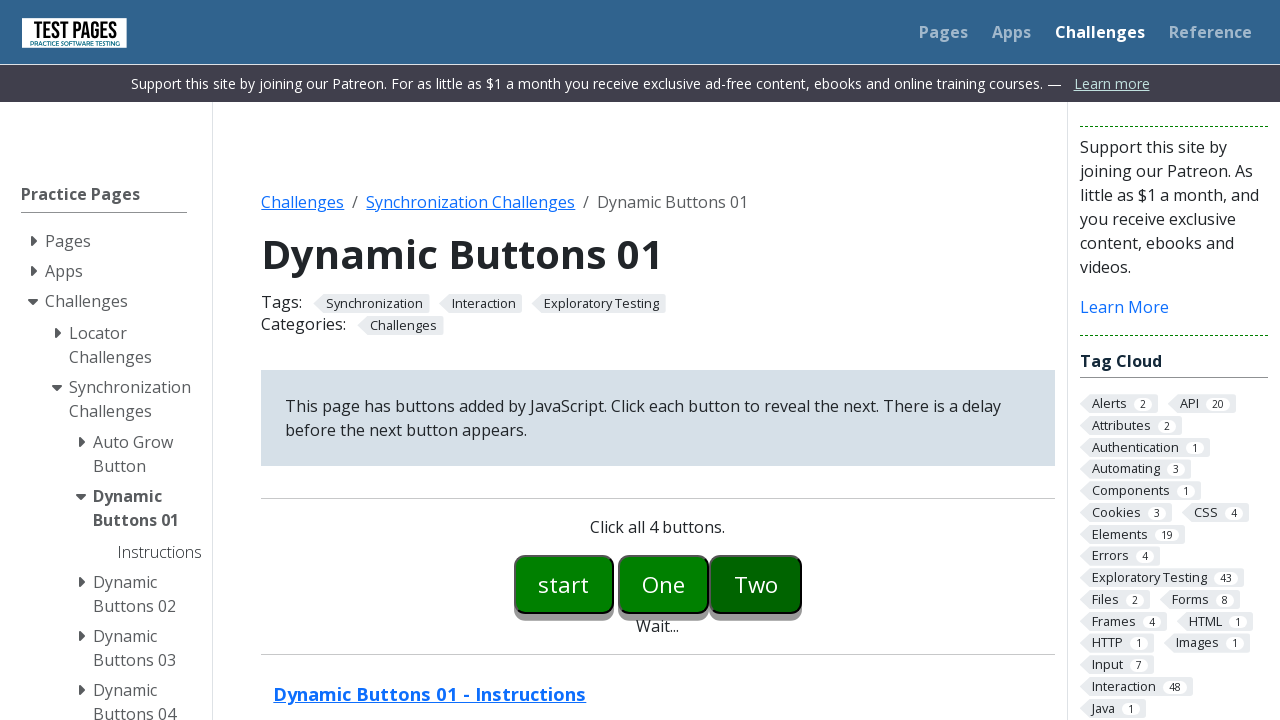

Fourth button became visible
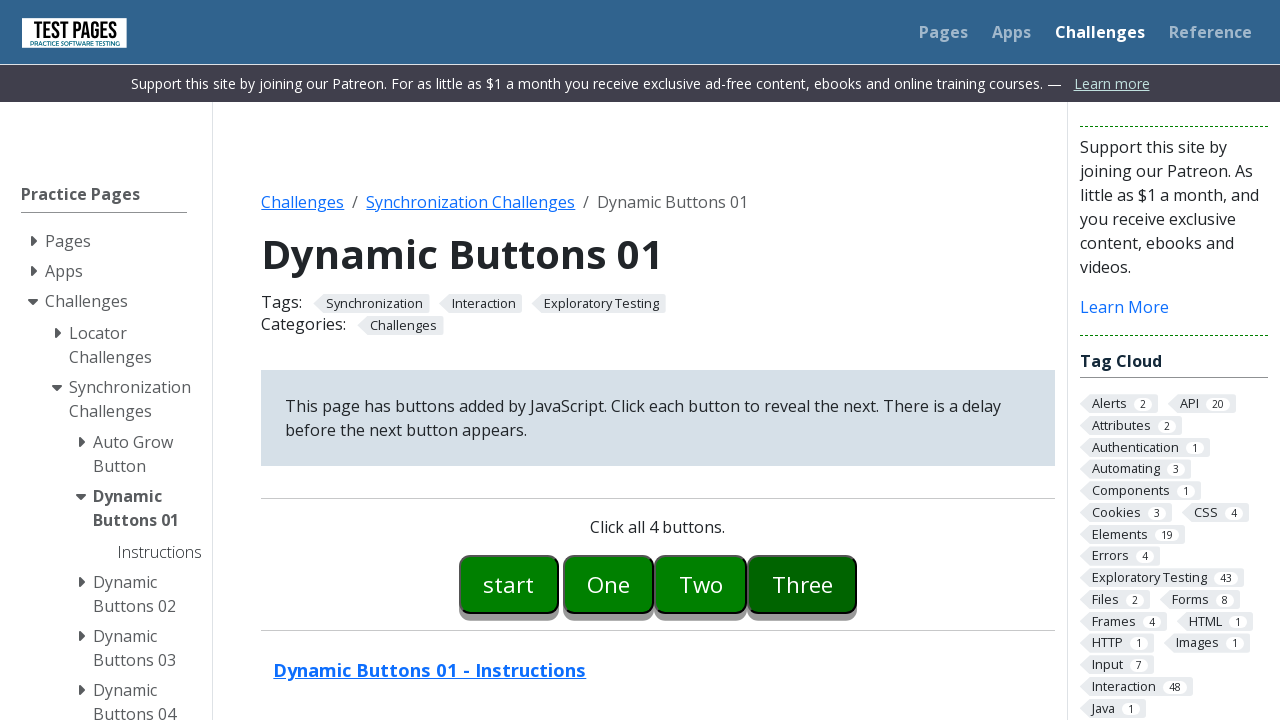

Clicked the fourth dynamic button at (802, 584) on #button03
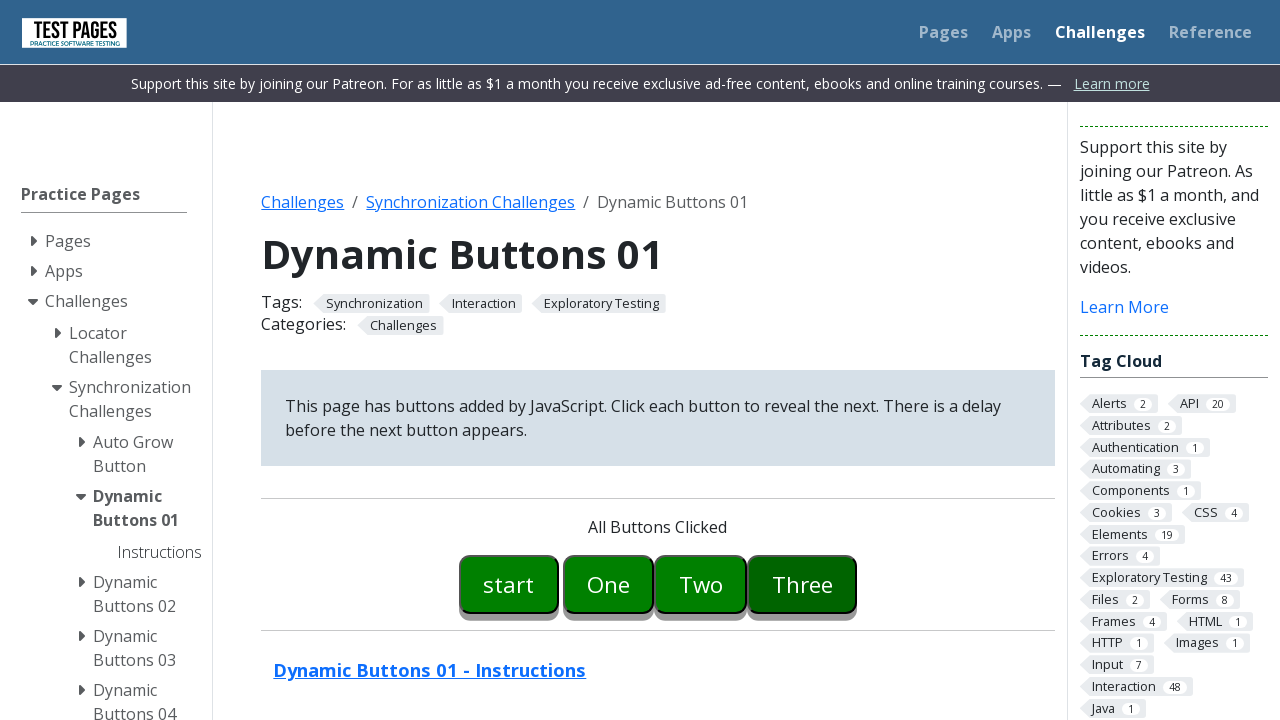

Wait message disappeared
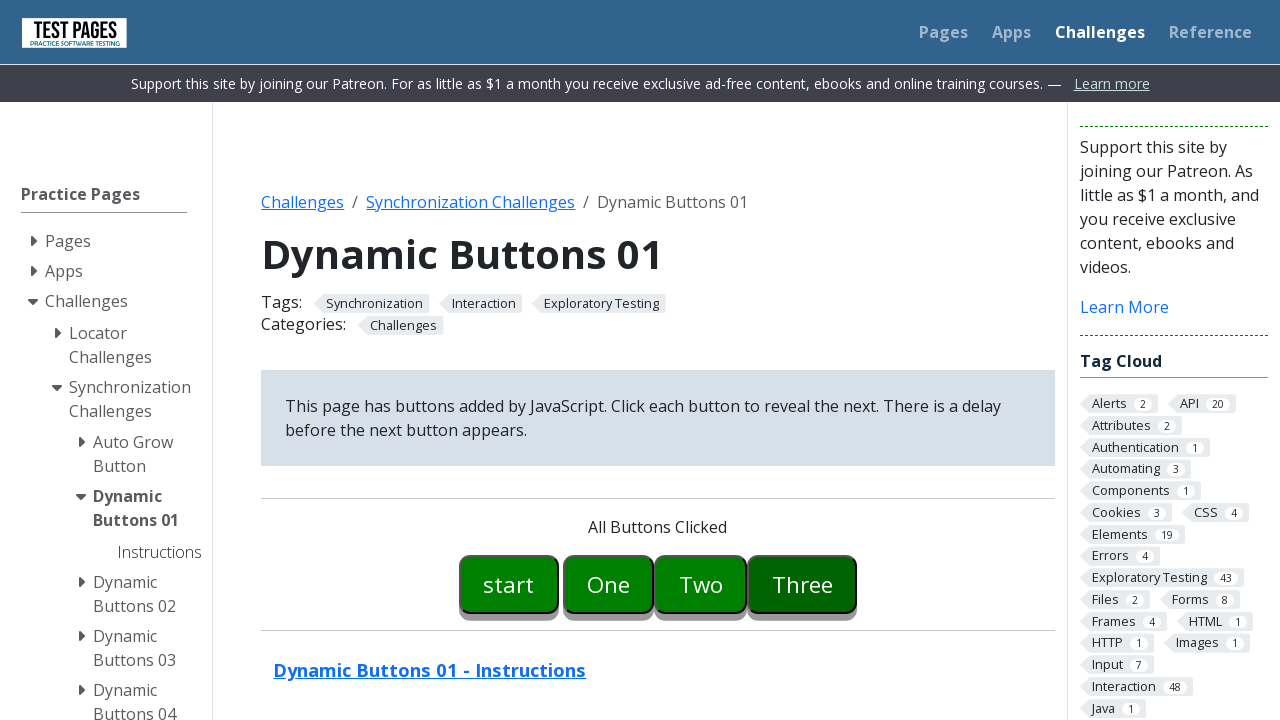

Button completion message appeared
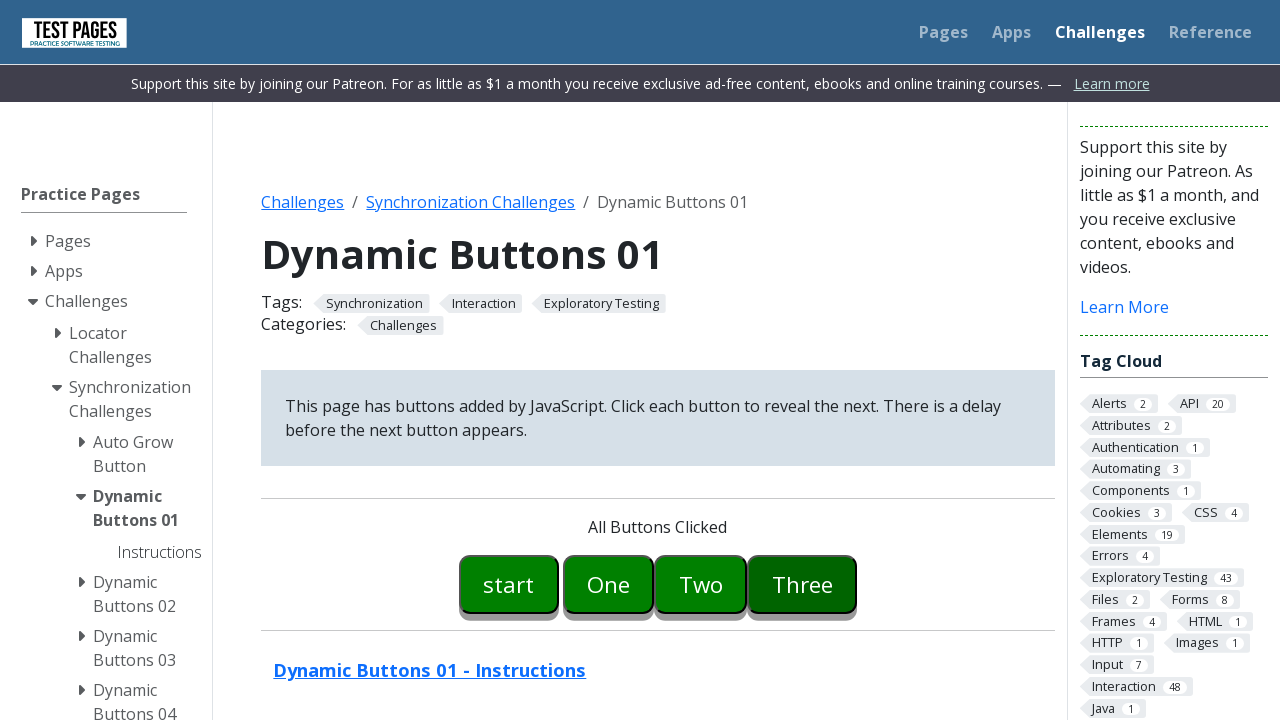

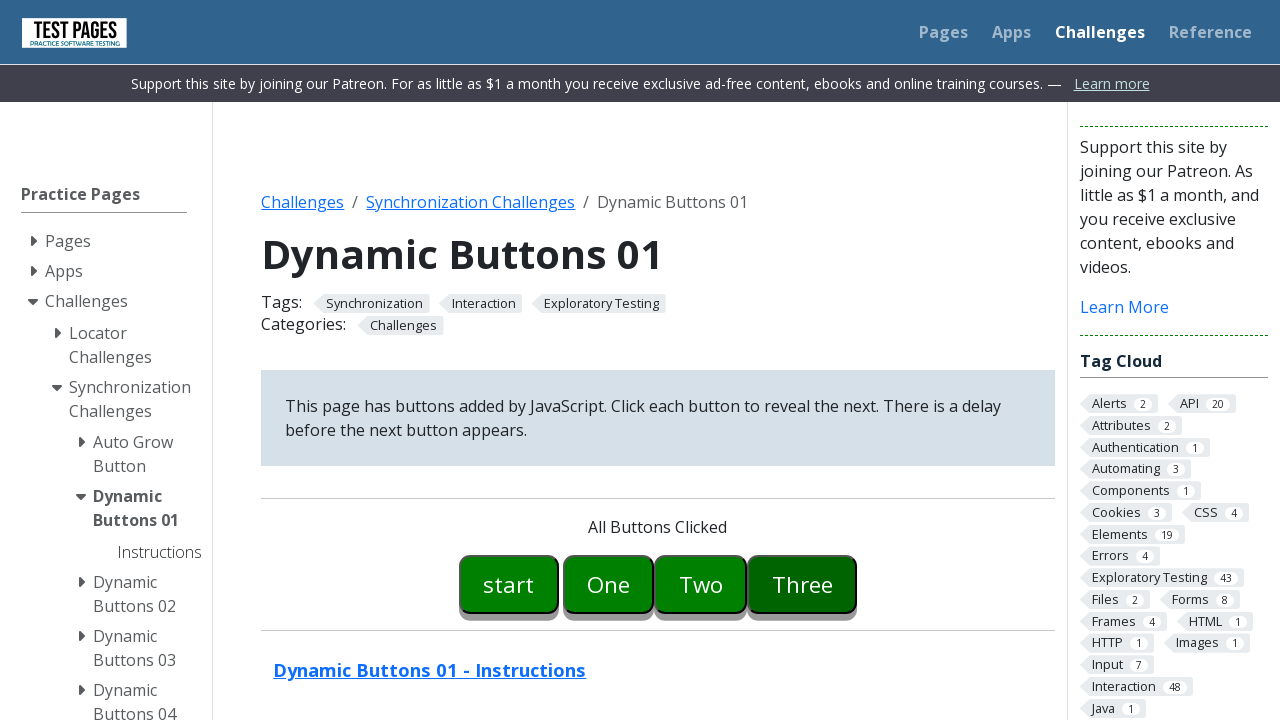